Tests JavaScript confirm alert functionality by clicking the Cancel tab, triggering a confirm box alert, and accepting it.

Starting URL: https://demo.automationtesting.in/Alerts.html

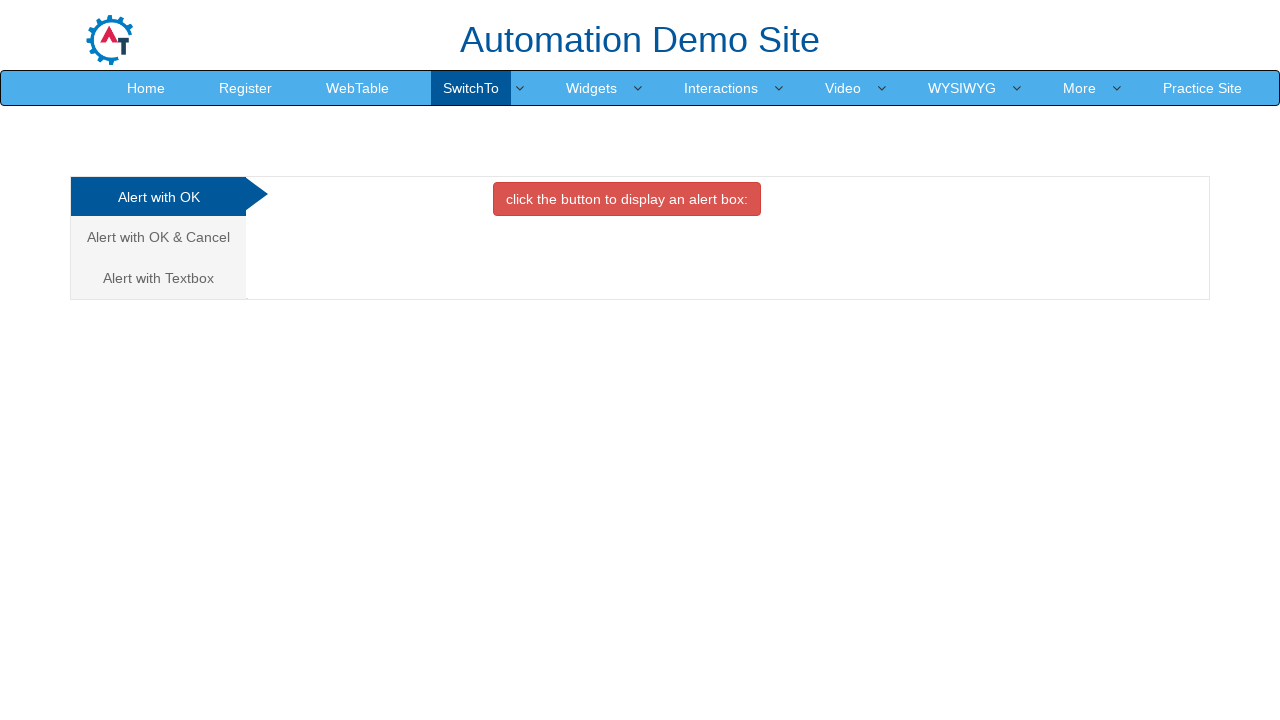

Clicked on the 'Alert with OK & Cancel' tab at (158, 237) on a[href='#CancelTab']
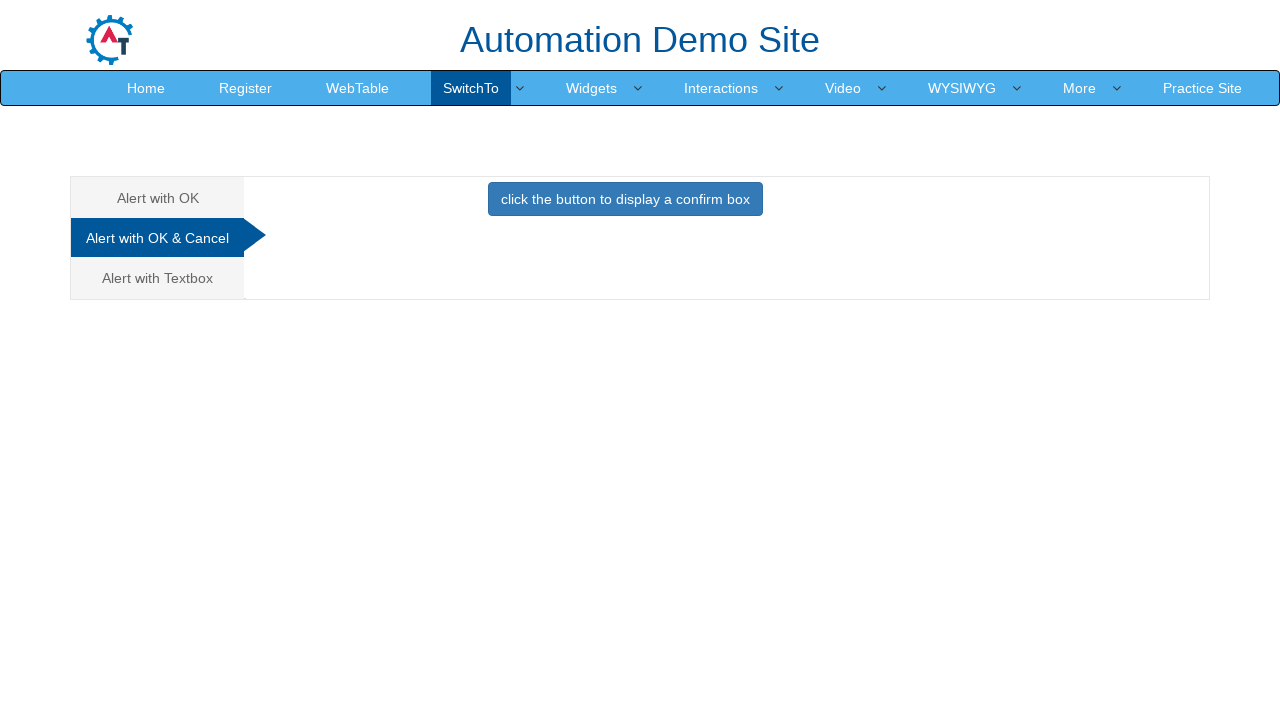

Clicked the button to trigger the confirm box at (625, 199) on button[onclick='confirmbox()']
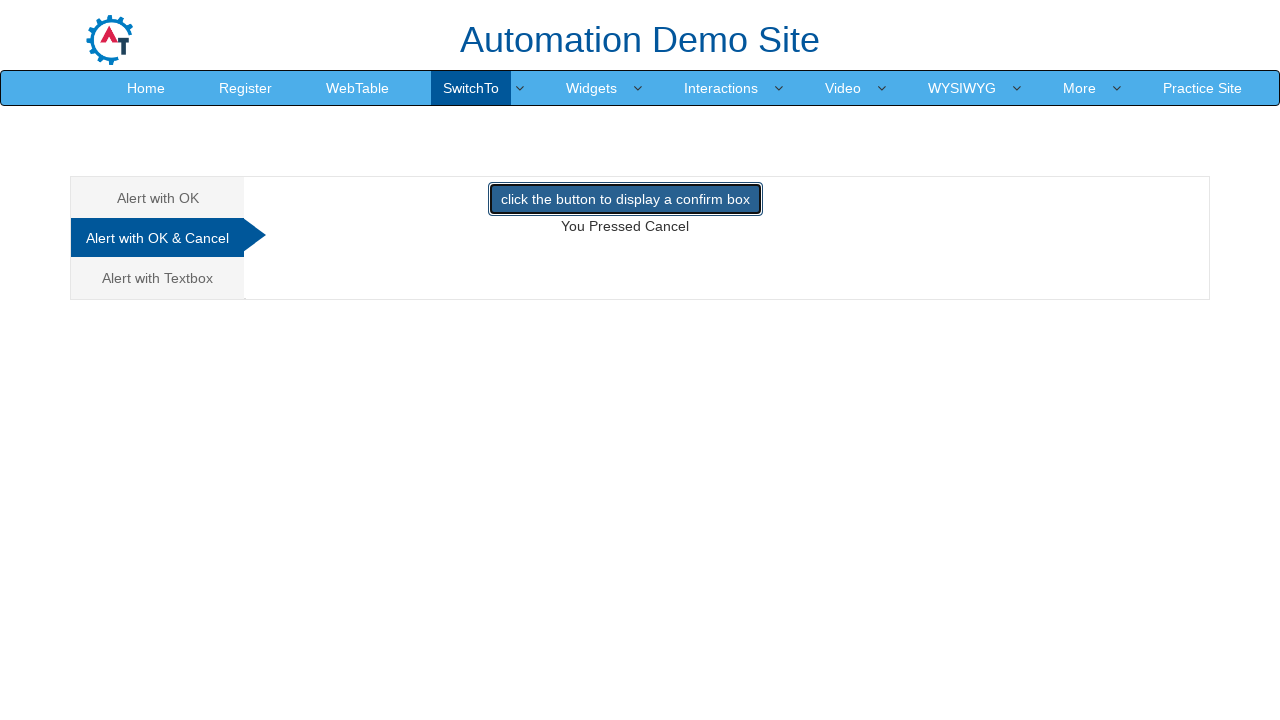

Set up dialog handler to accept confirm alerts
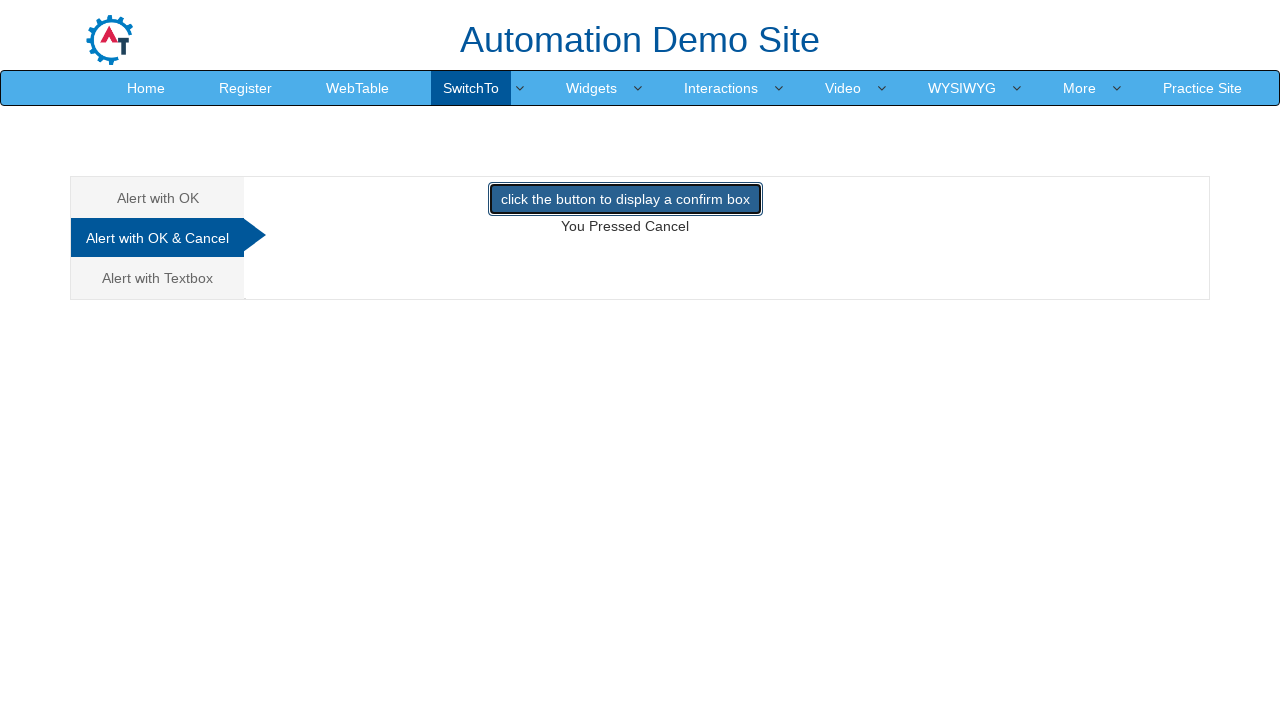

Clicked the confirm button again to trigger dialog with handler active at (625, 199) on button[onclick='confirmbox()']
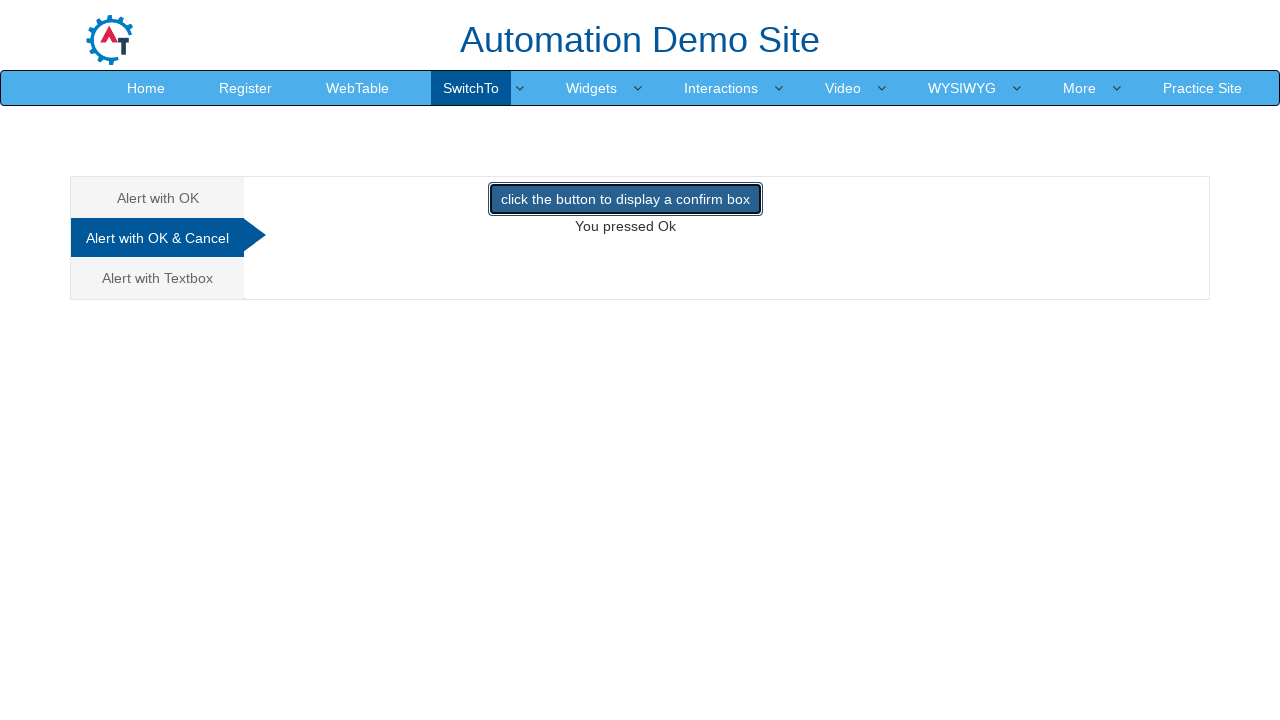

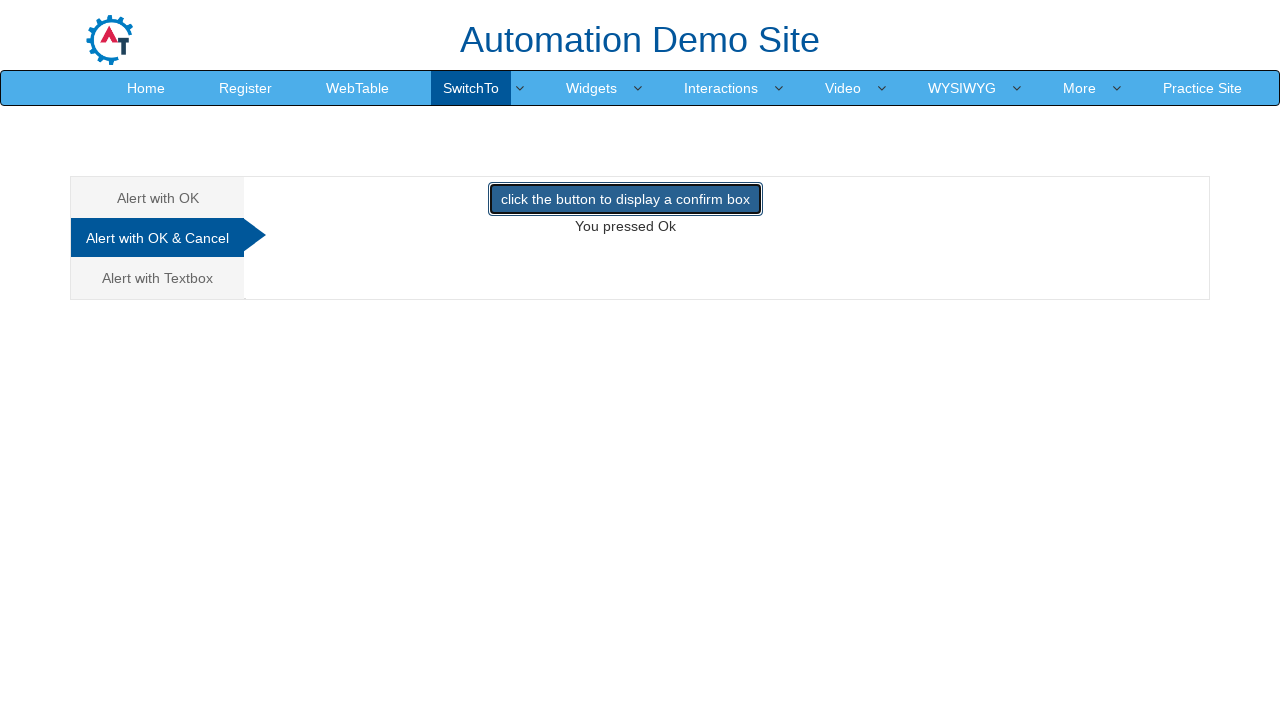